Tests navigation to the Contests section by clicking the corresponding link and verifying the URL changes correctly

Starting URL: https://www.labirint.ru/club/

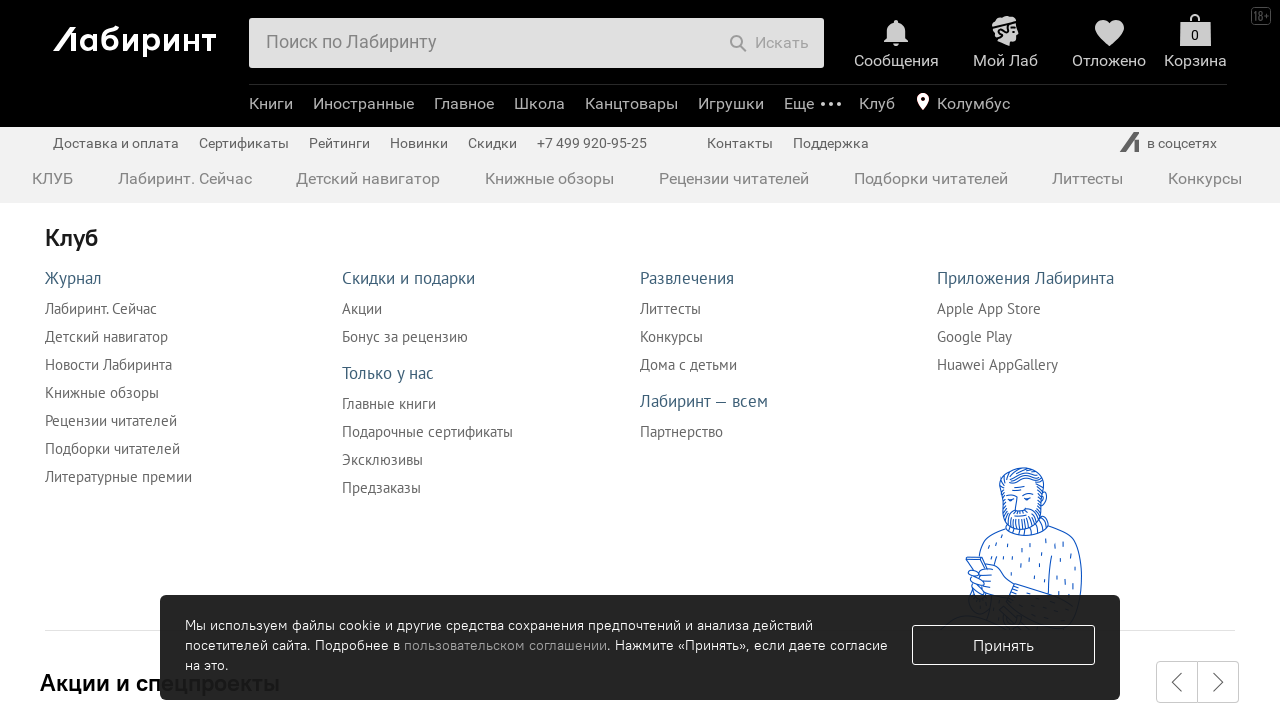

Clicked on the Contests link at (1205, 178) on a[href="/contests/"]
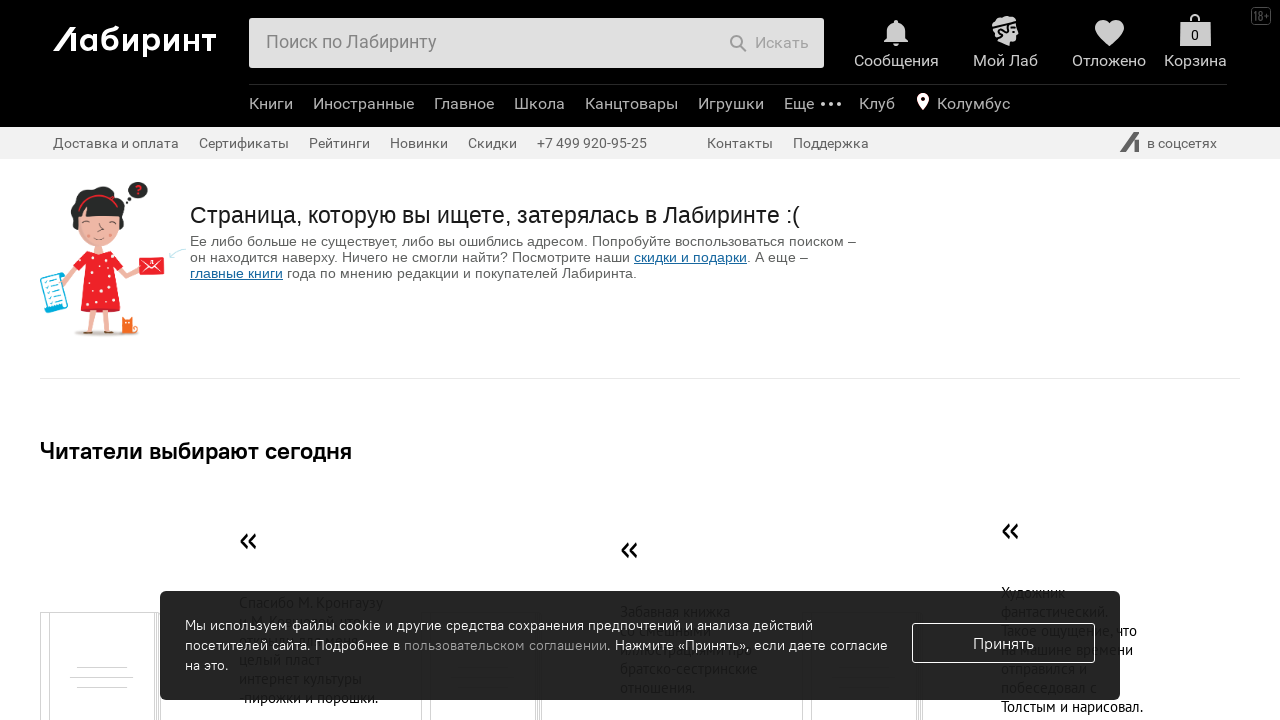

Navigated to Contests section - URL changed to https://www.labirint.ru/contests/
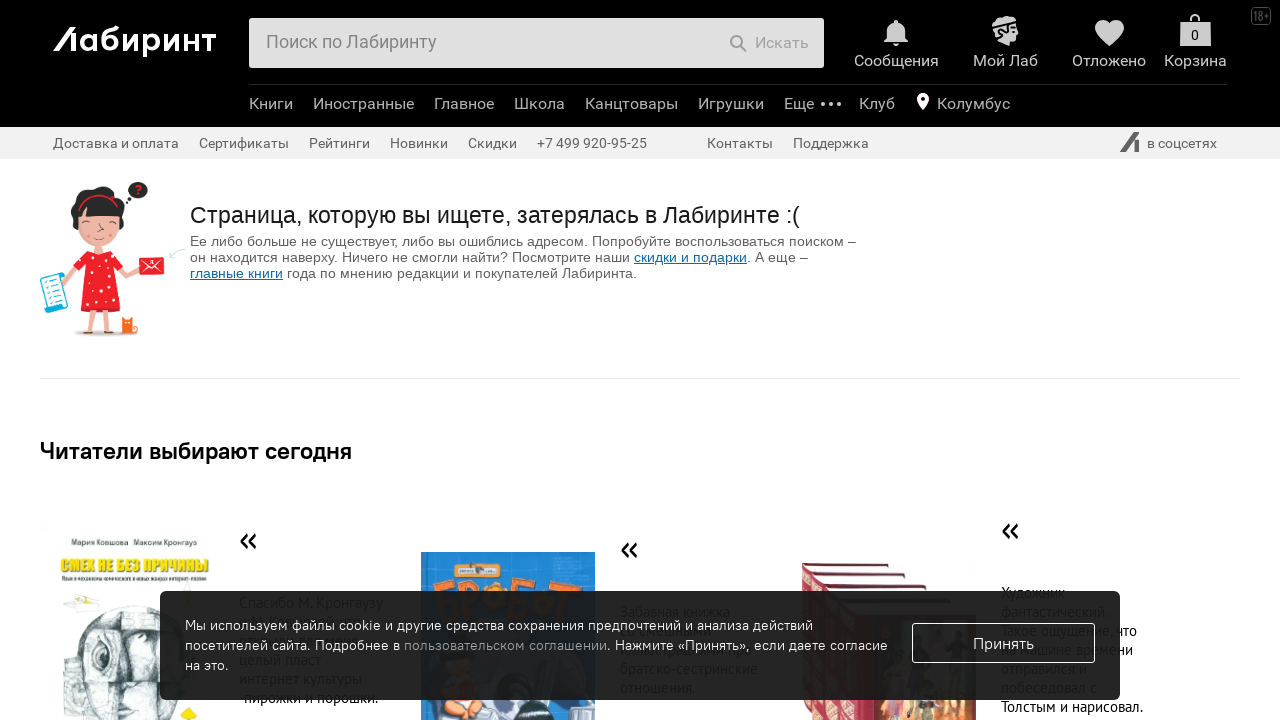

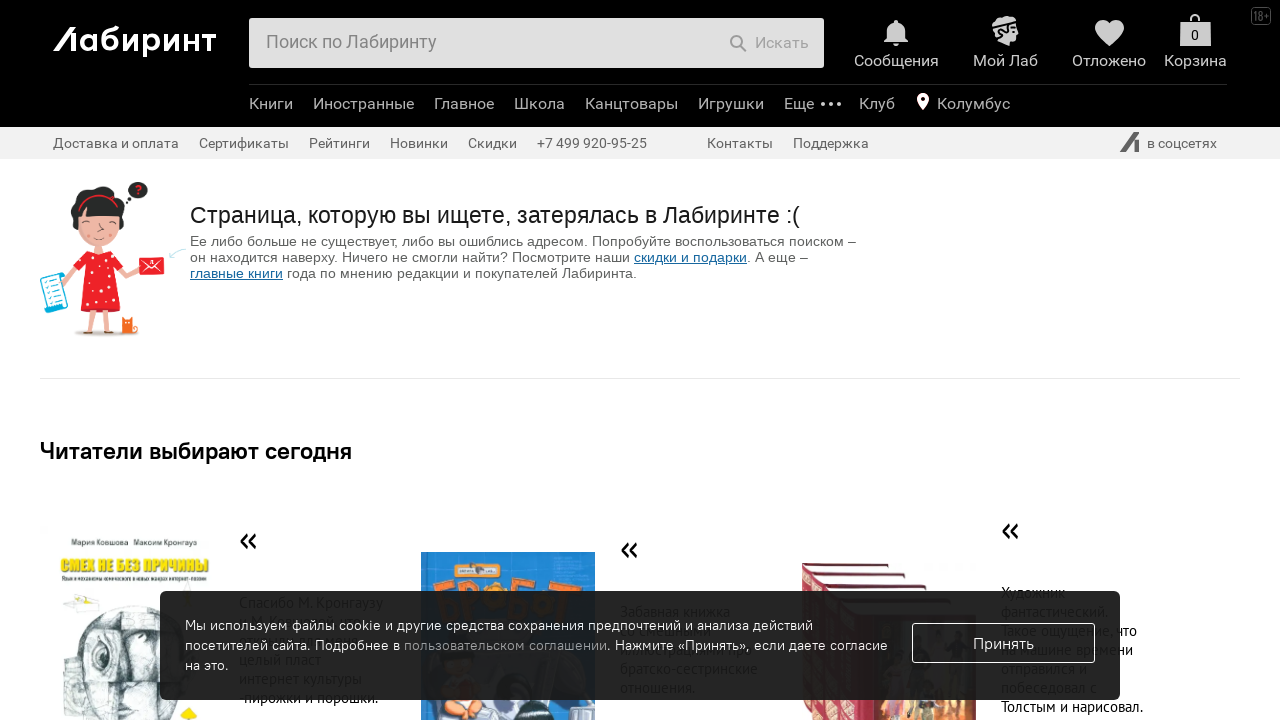